Tests clicking alert button - Allure Reporter demo

Starting URL: http://omayo.blogspot.com

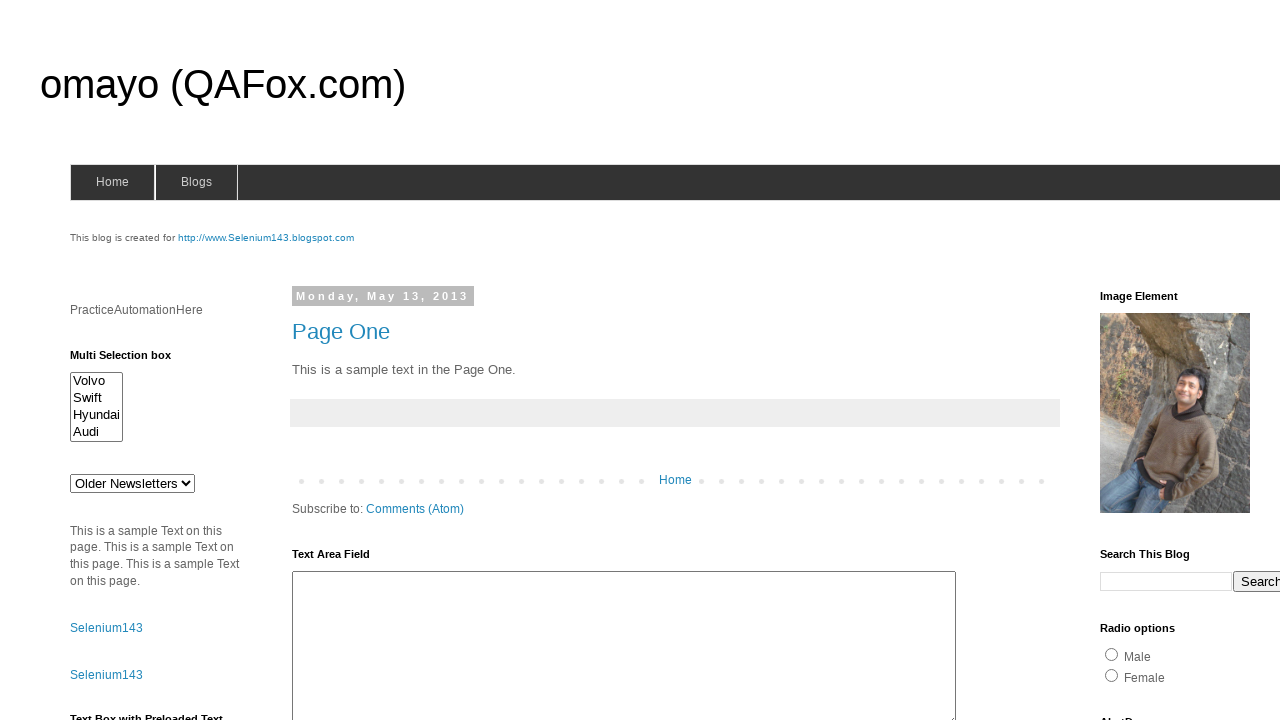

Clicked alert button to trigger alert dialog at (1154, 361) on xpath=/html/body/div[4]/div[2]/div[2]/div[2]/div[2]/div[2]/div[2]/div/div[4]/div
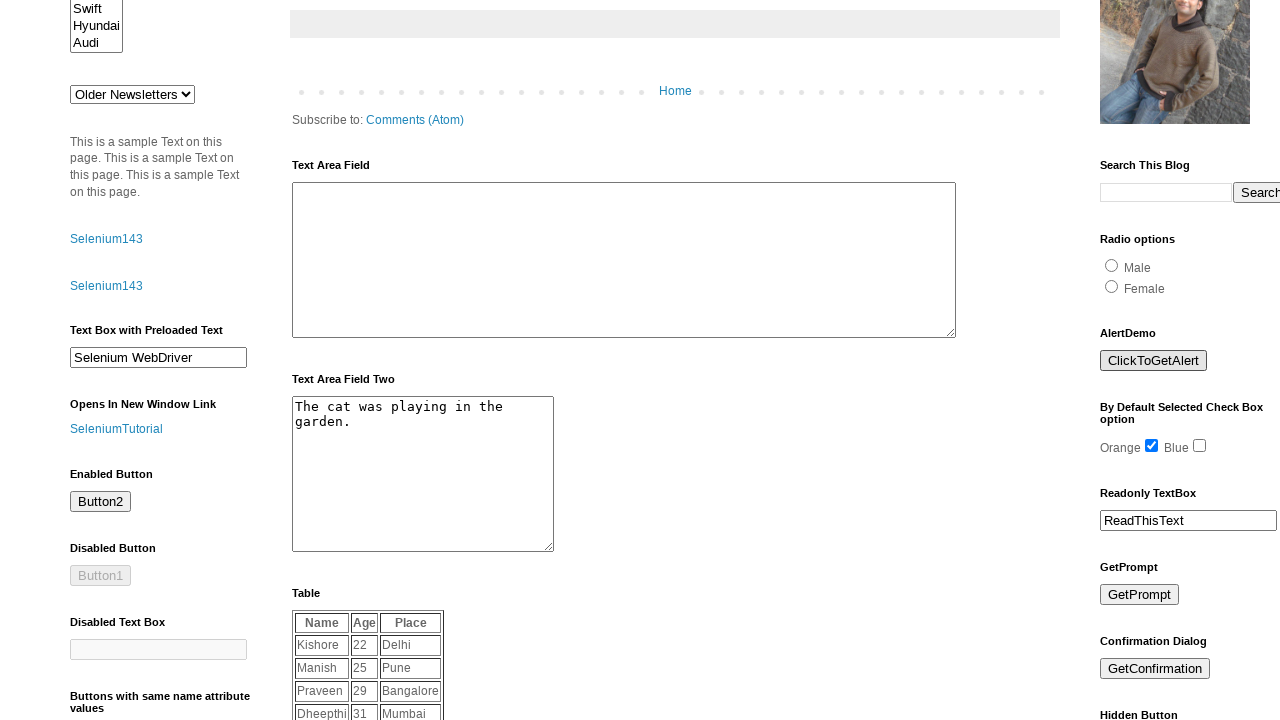

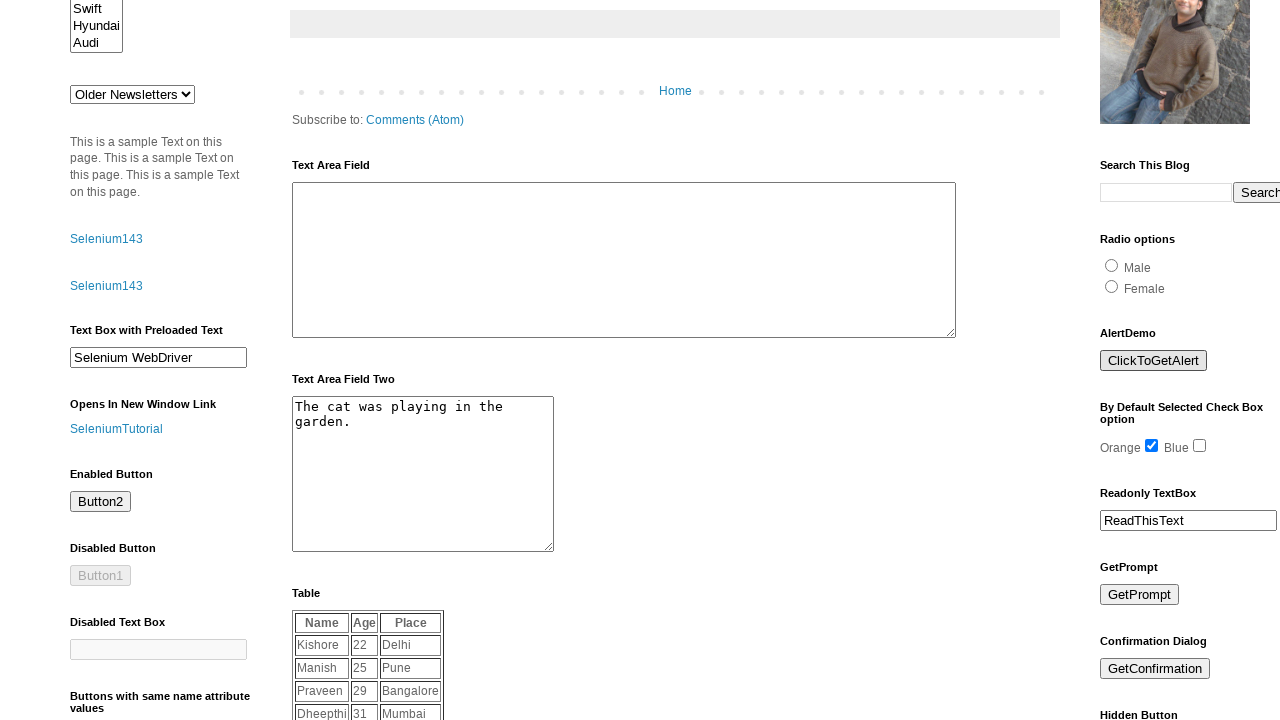